Opens the Toloka.ai portal homepage (placeholder test with empty action steps)

Starting URL: https://toloka.ai

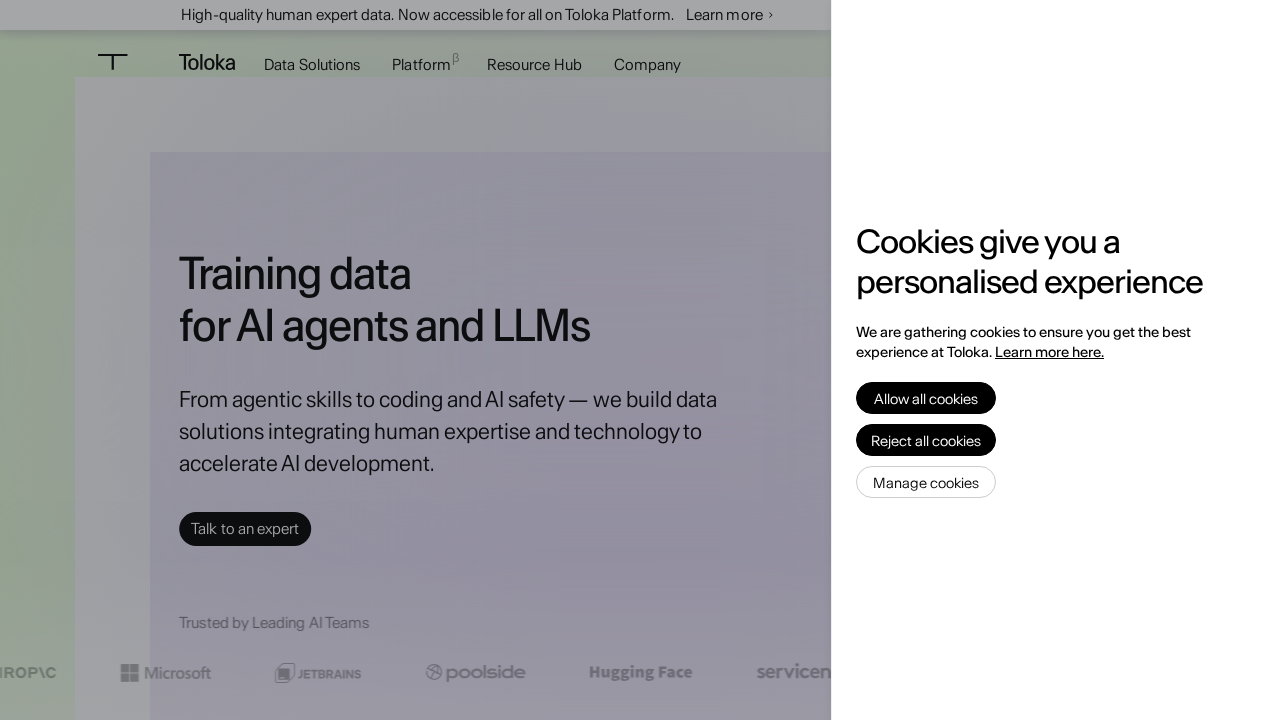

Waited for h1 heading to load on Toloka.ai homepage
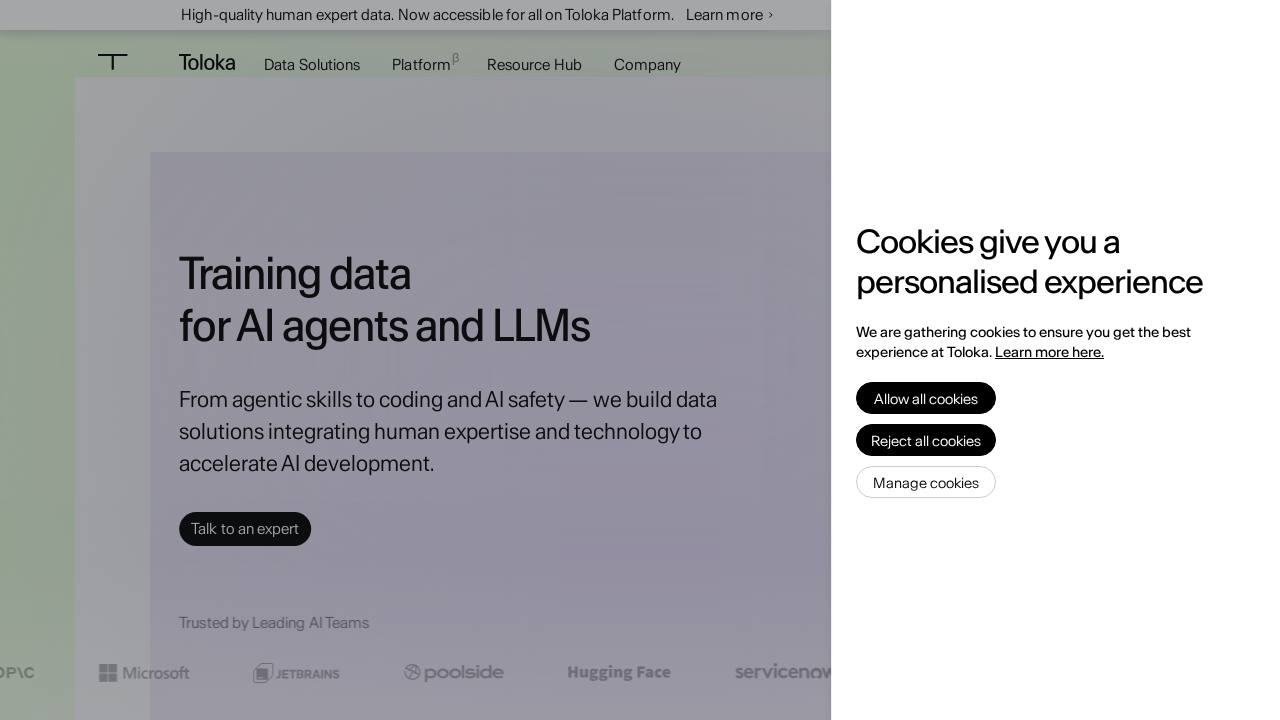

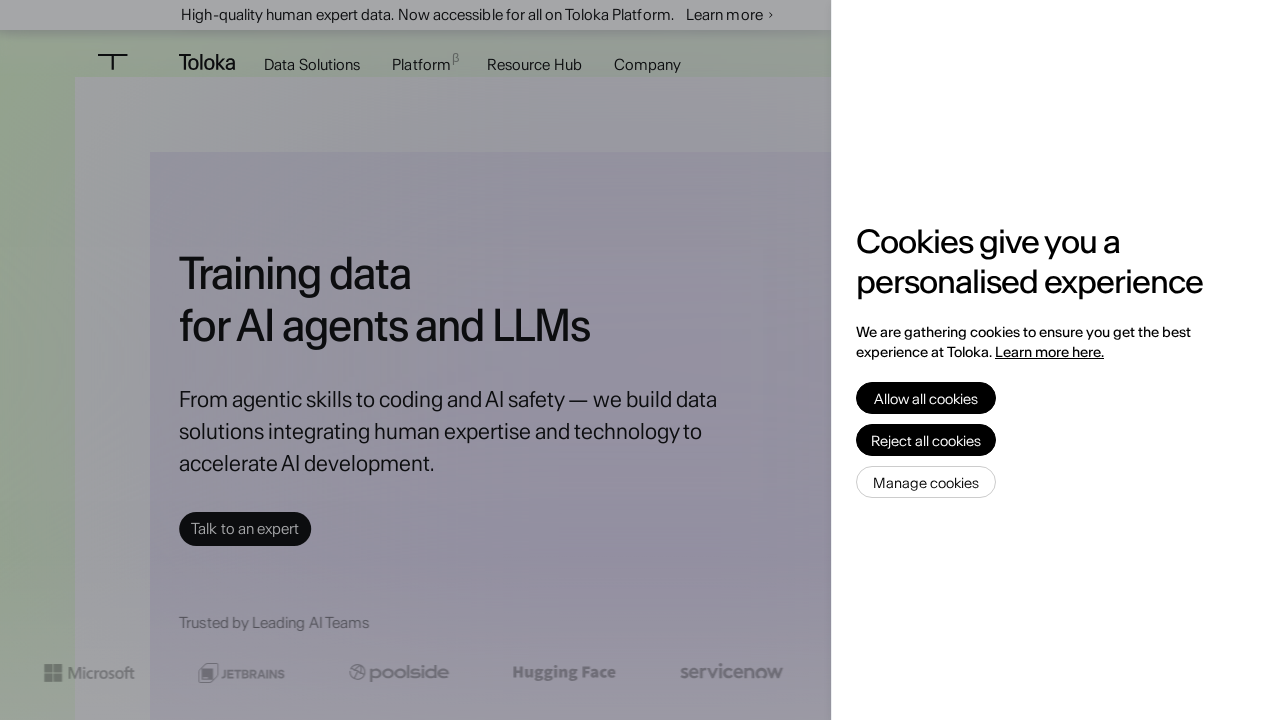